Tests that clicking Clear completed button removes completed items from the list

Starting URL: https://demo.playwright.dev/todomvc

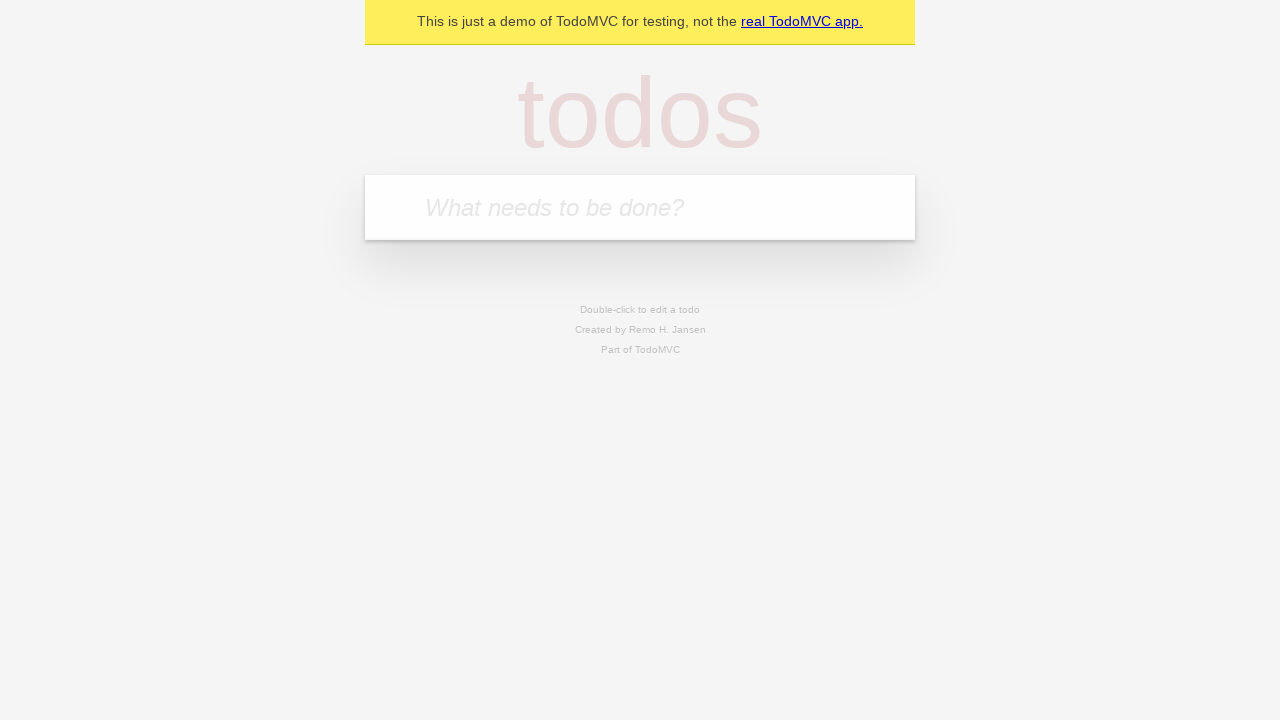

Filled input field with first todo 'buy some cheese' on internal:attr=[placeholder="What needs to be done?"i]
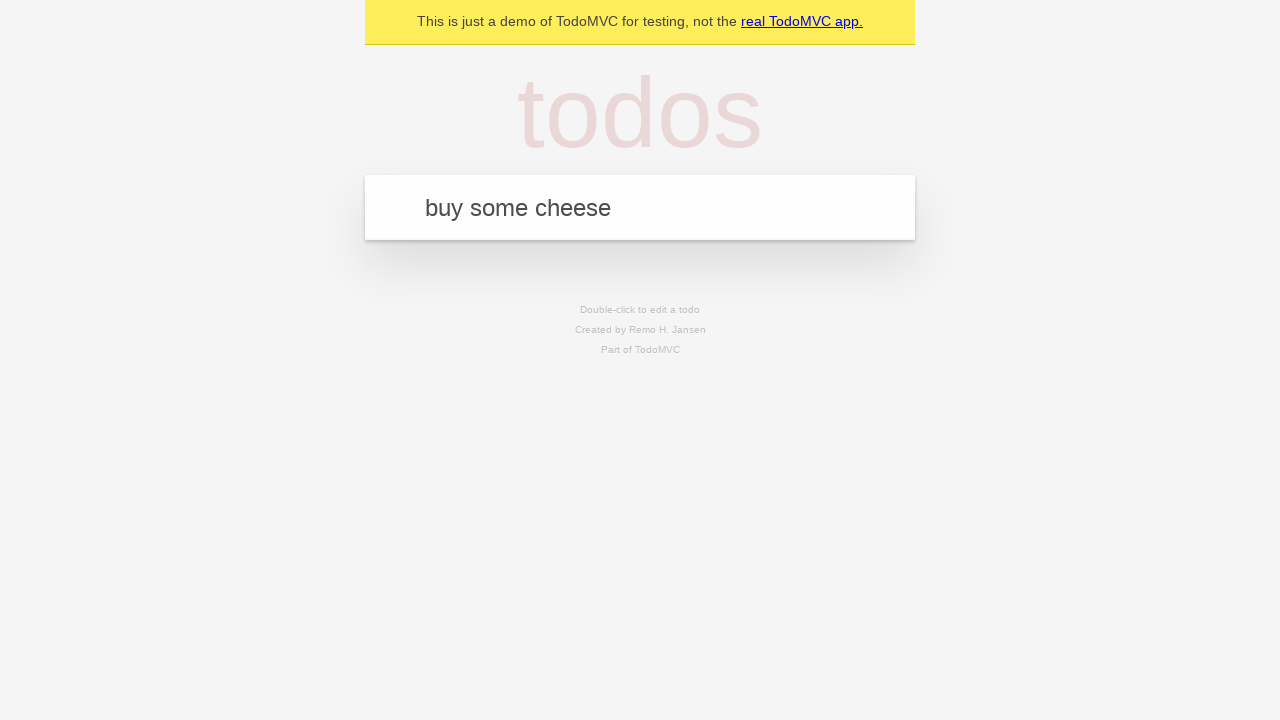

Pressed Enter to add first todo on internal:attr=[placeholder="What needs to be done?"i]
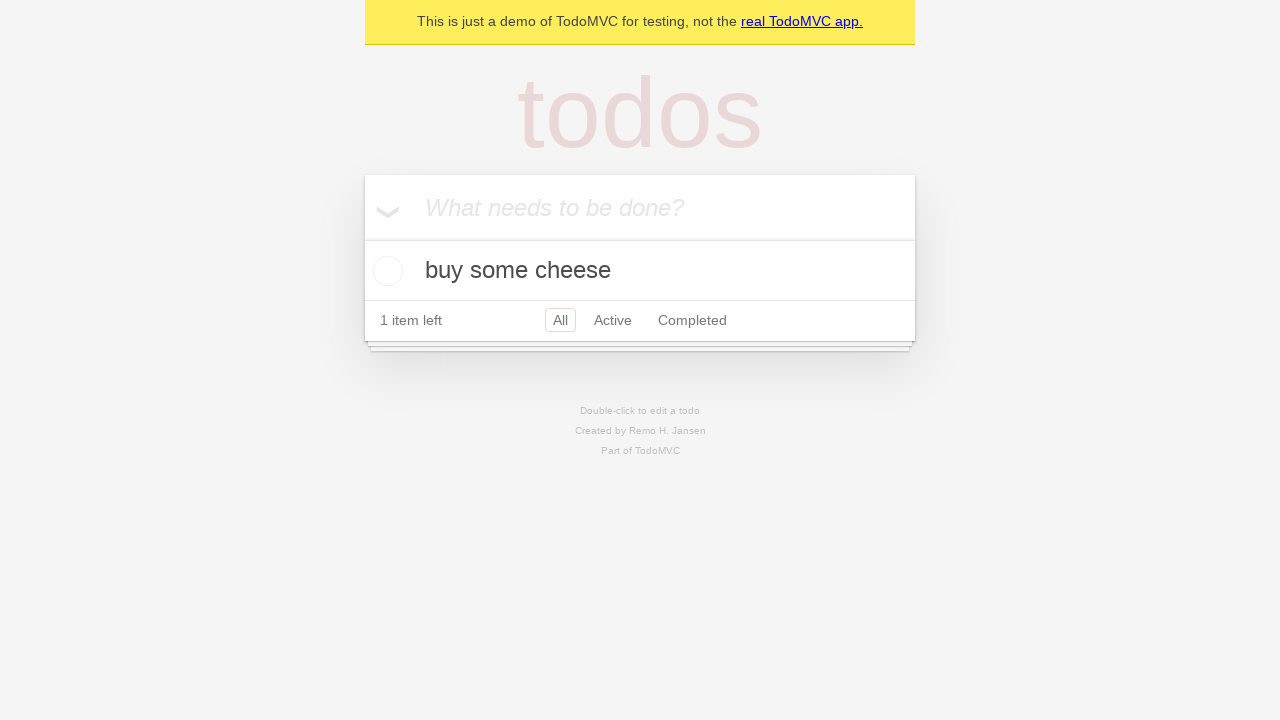

Filled input field with second todo 'feed the cat' on internal:attr=[placeholder="What needs to be done?"i]
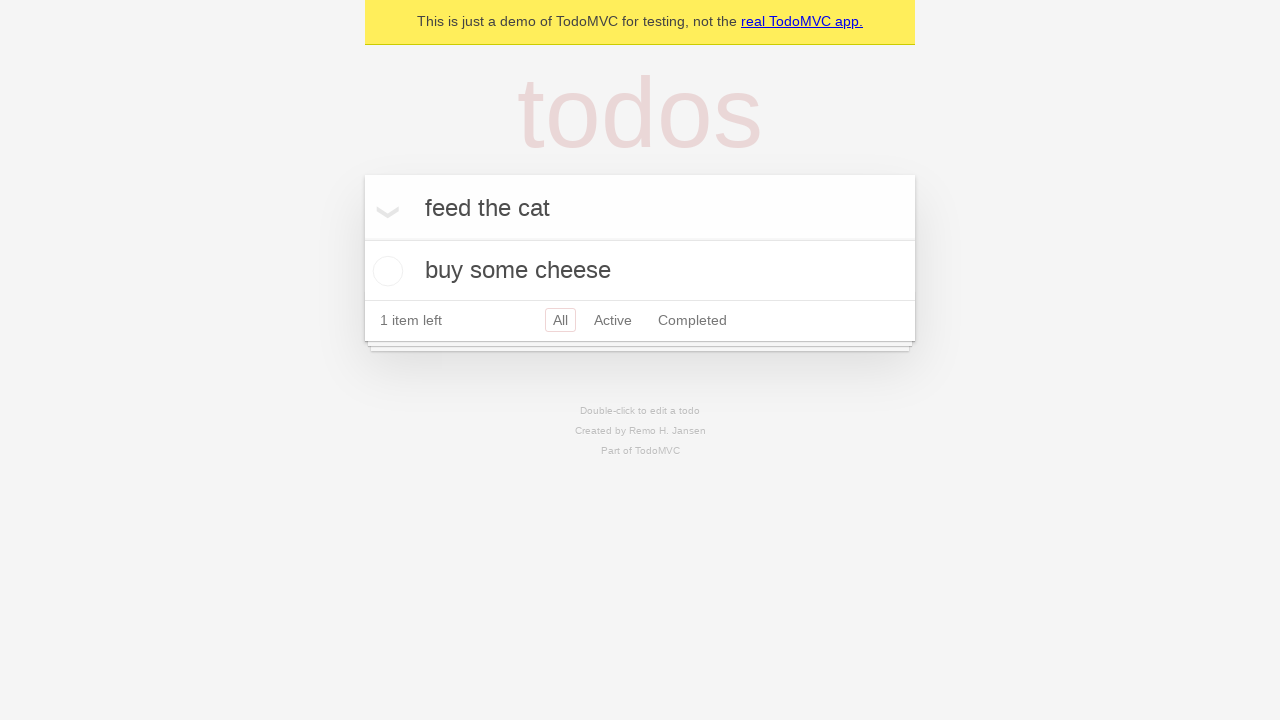

Pressed Enter to add second todo on internal:attr=[placeholder="What needs to be done?"i]
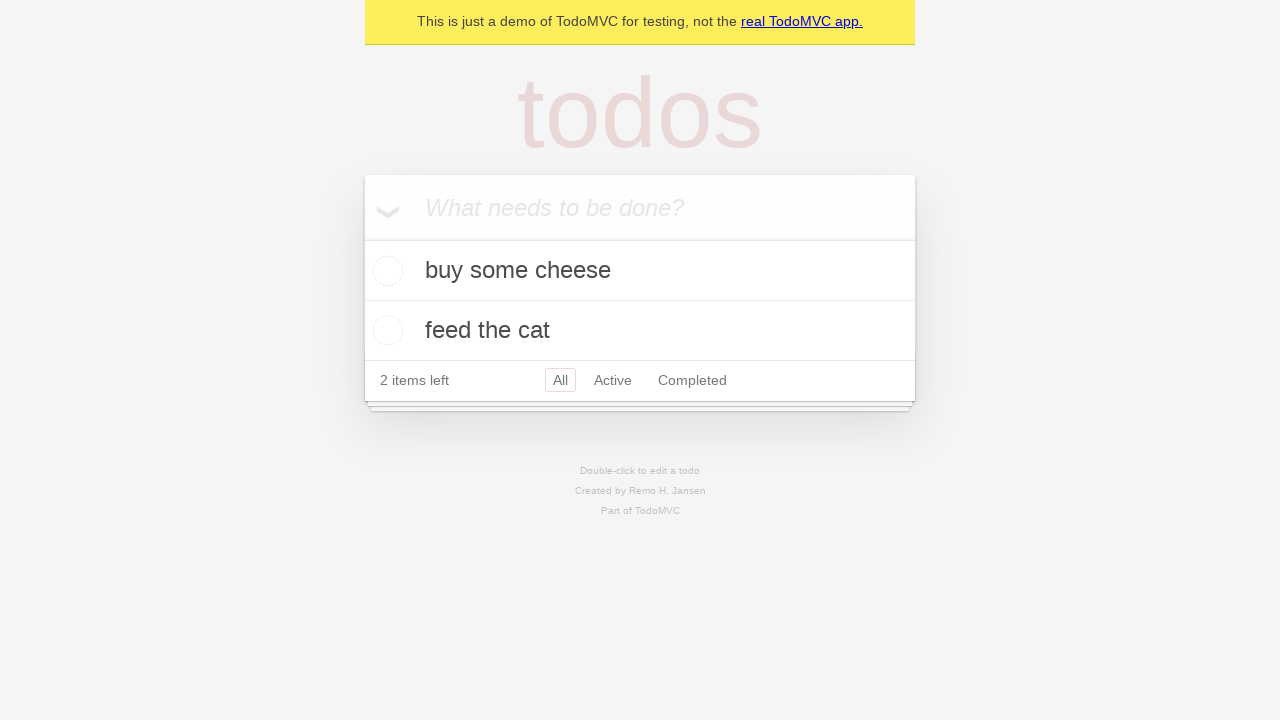

Filled input field with third todo 'book a doctors appointment' on internal:attr=[placeholder="What needs to be done?"i]
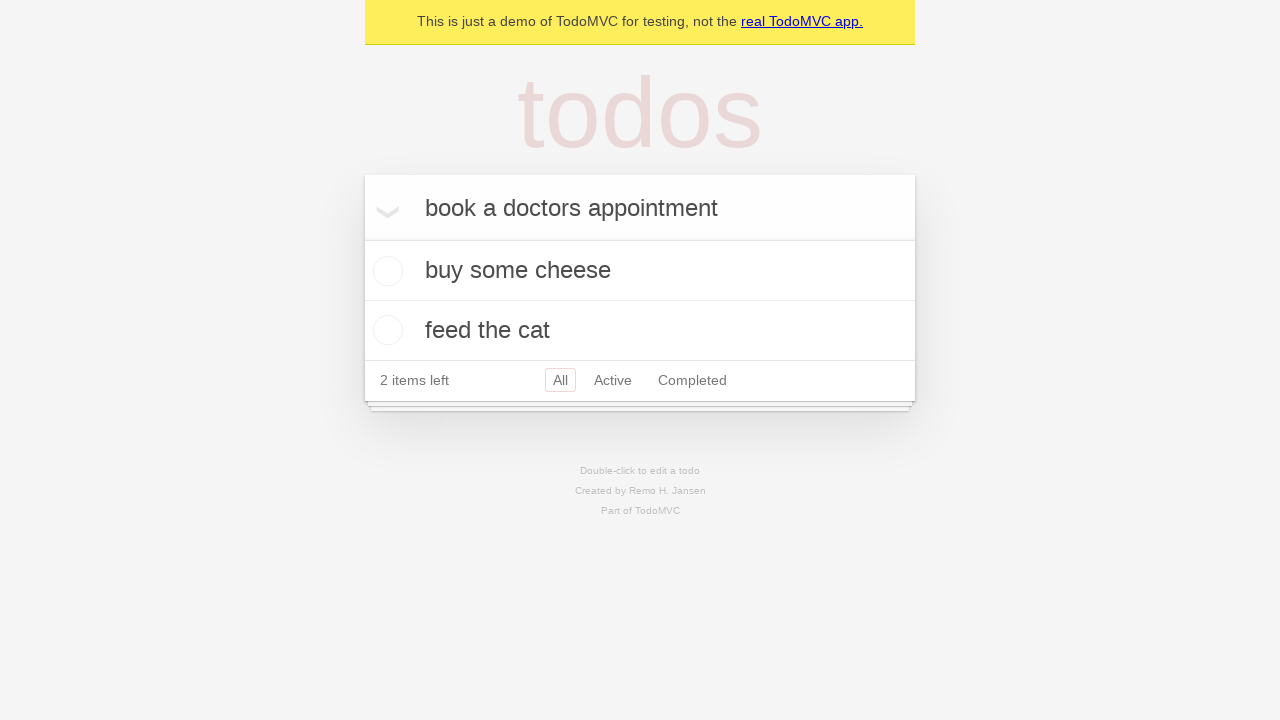

Pressed Enter to add third todo on internal:attr=[placeholder="What needs to be done?"i]
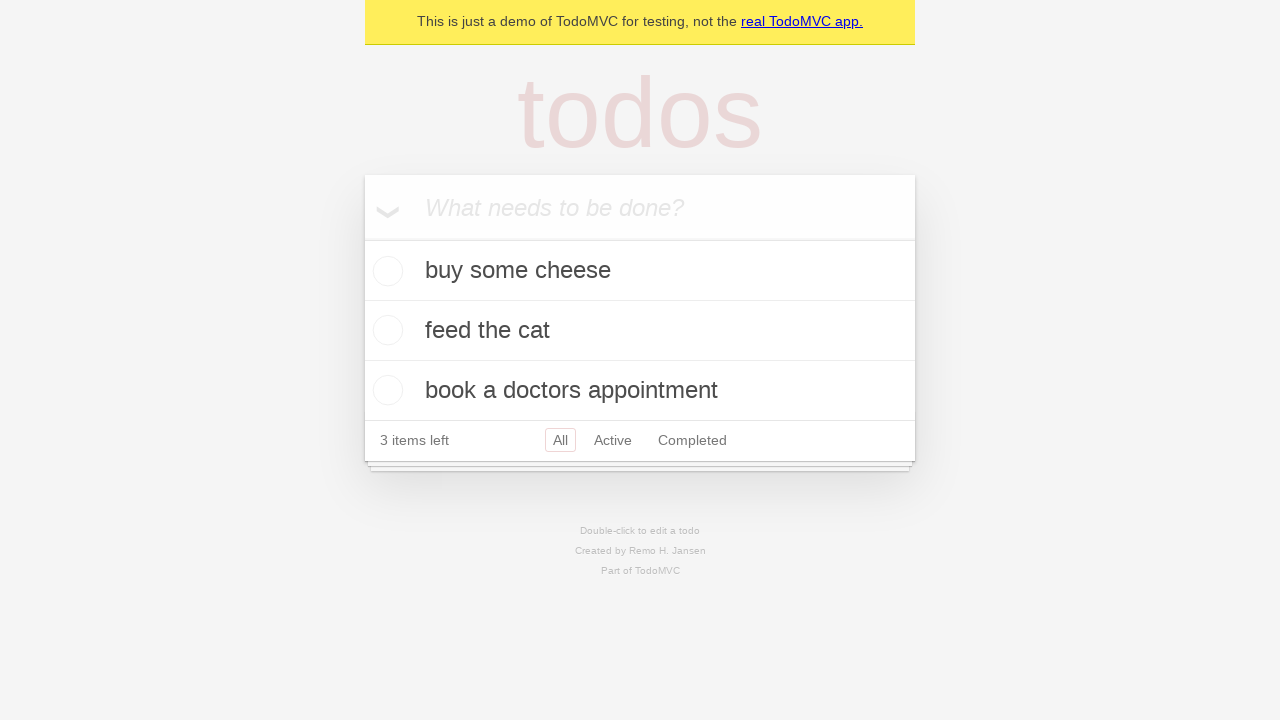

Checked the second todo item 'feed the cat' at (385, 330) on internal:testid=[data-testid="todo-item"s] >> nth=1 >> internal:role=checkbox
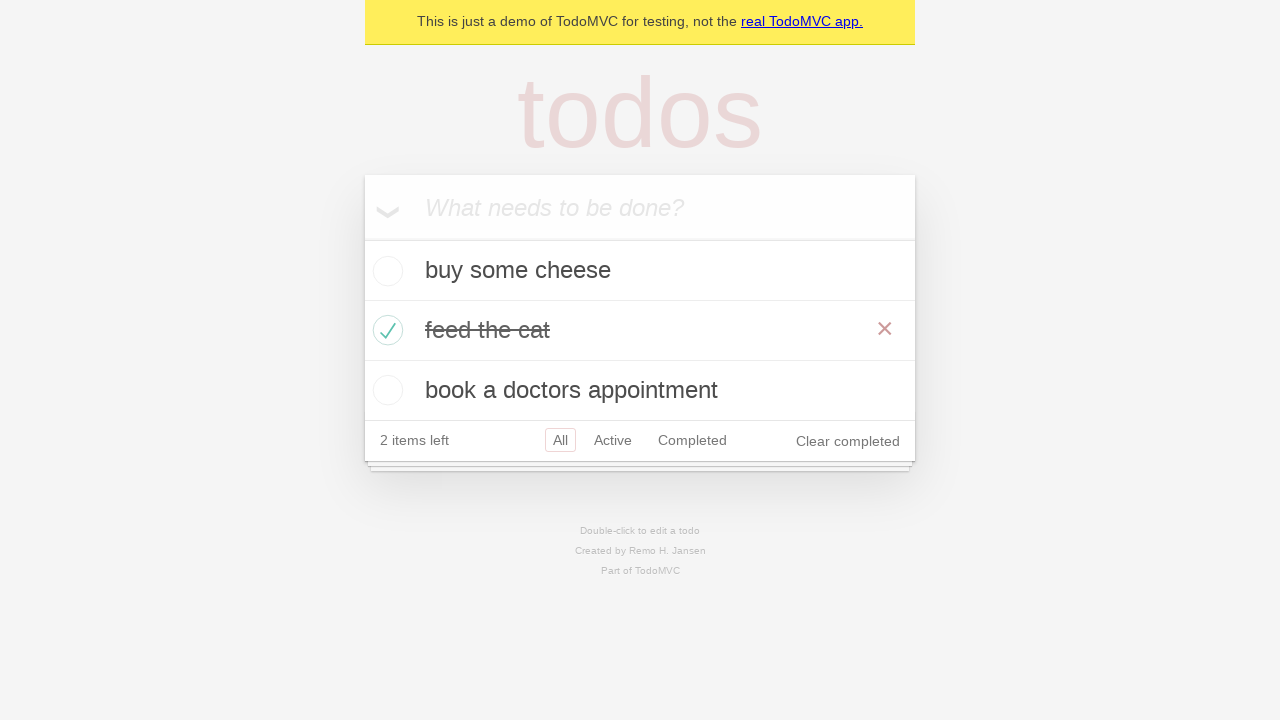

Clicked 'Clear completed' button to remove completed items at (848, 441) on internal:role=button[name="Clear completed"i]
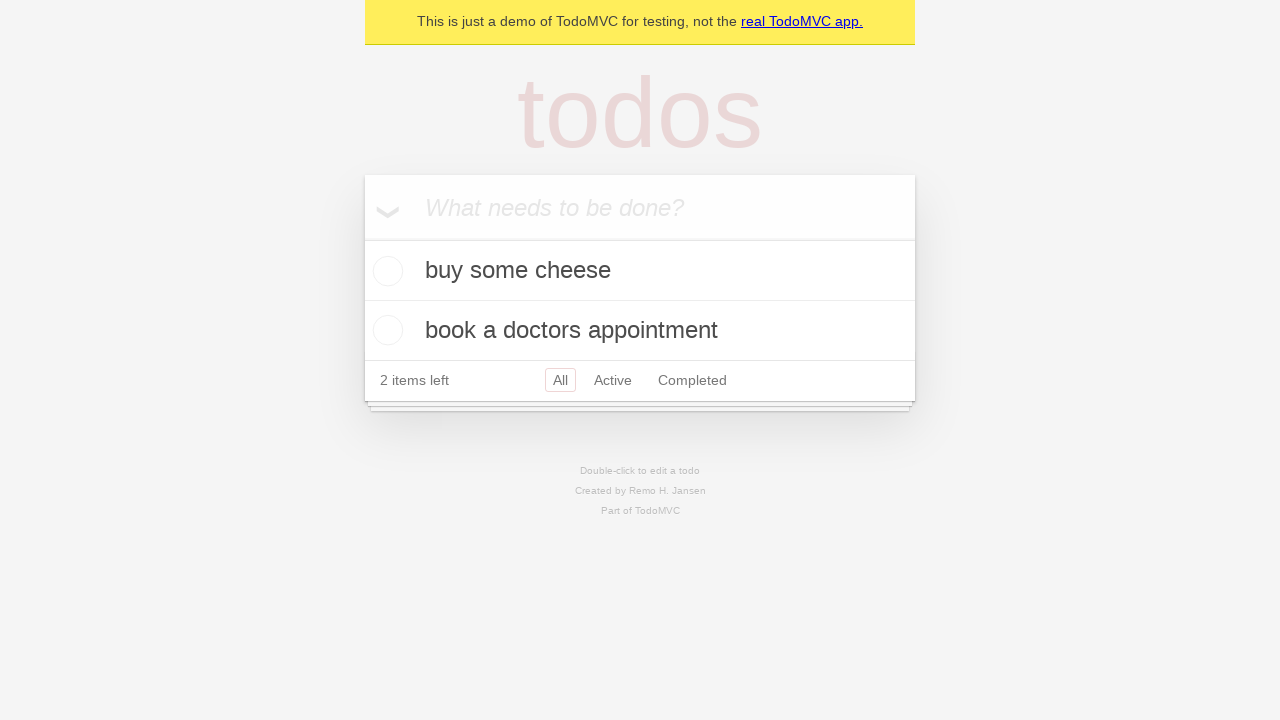

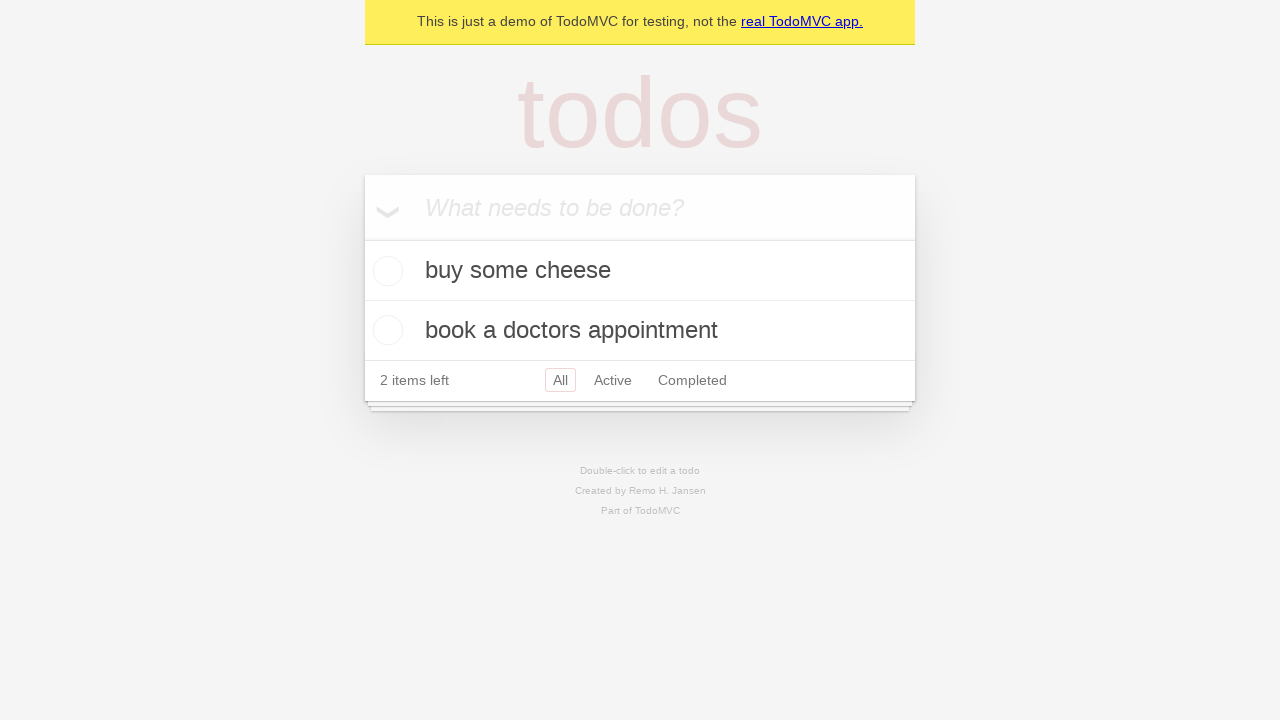